Tests a registration form by filling in first name, last name, and email fields, submitting the form, and verifying that a success message is displayed.

Starting URL: http://suninjuly.github.io/registration1.html

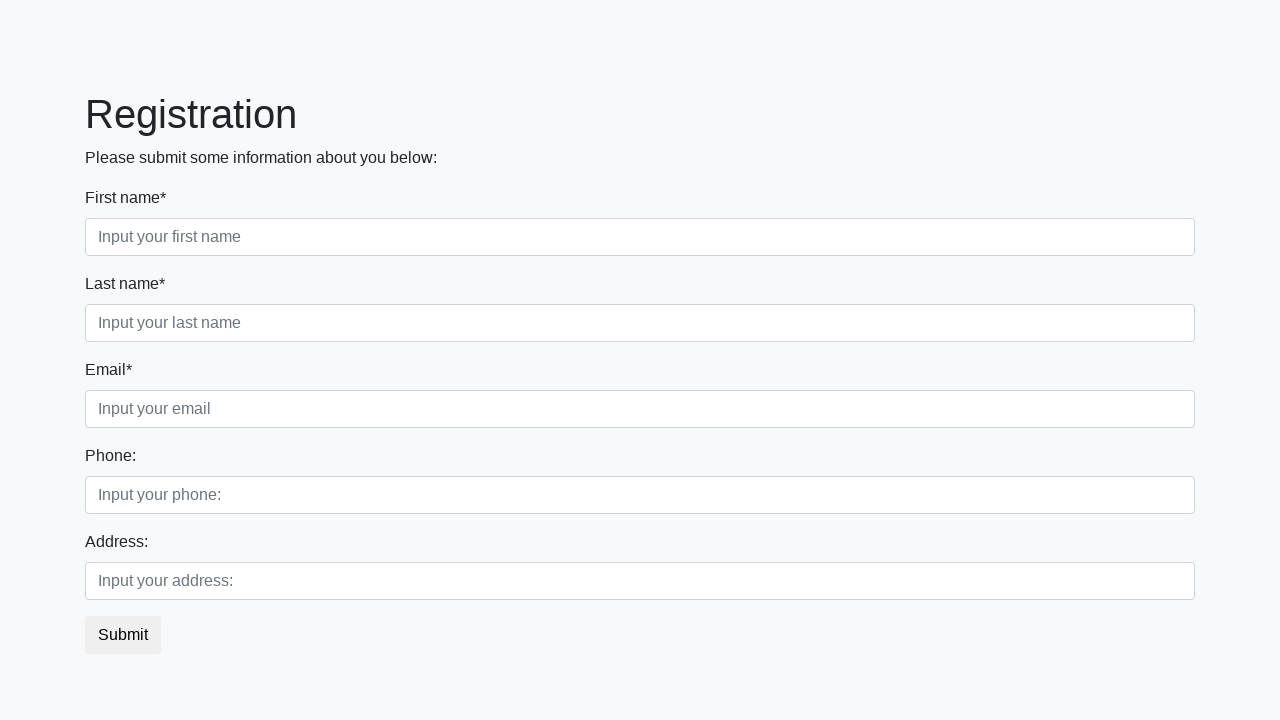

Filled first name field with 'Ivan' on .first_block input.first
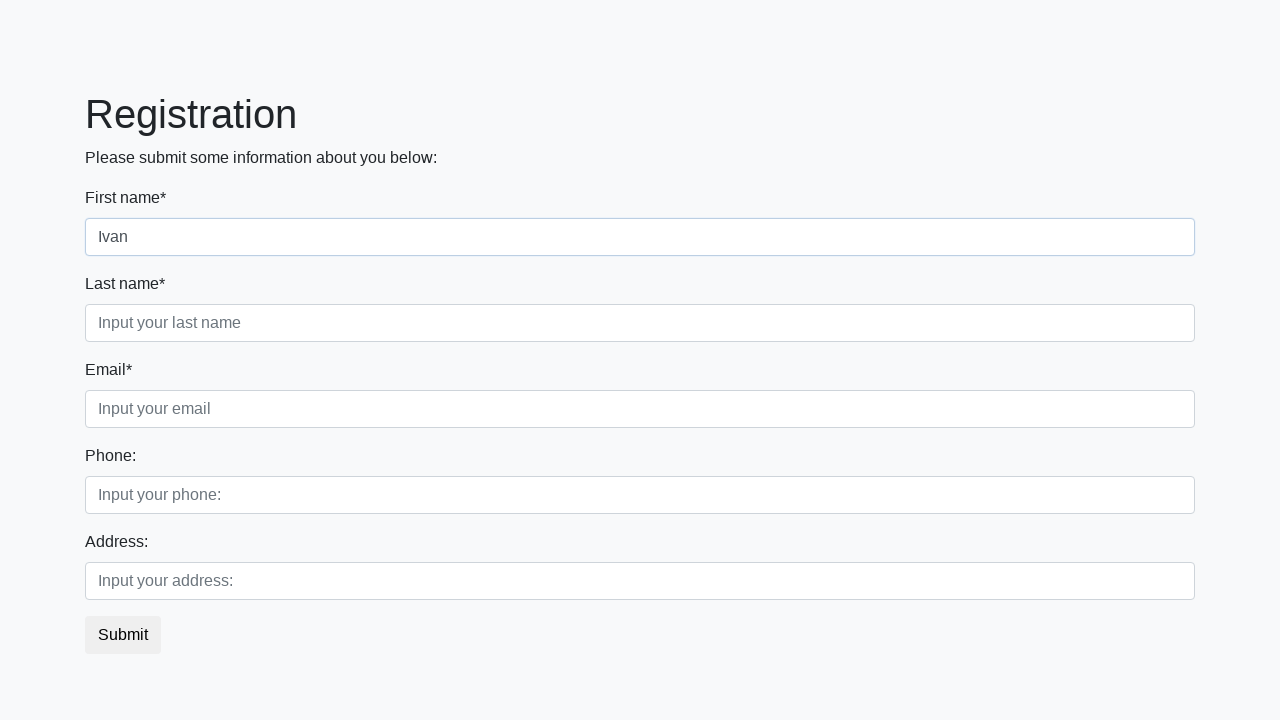

Filled last name field with 'Petrov' on .first_block input.second
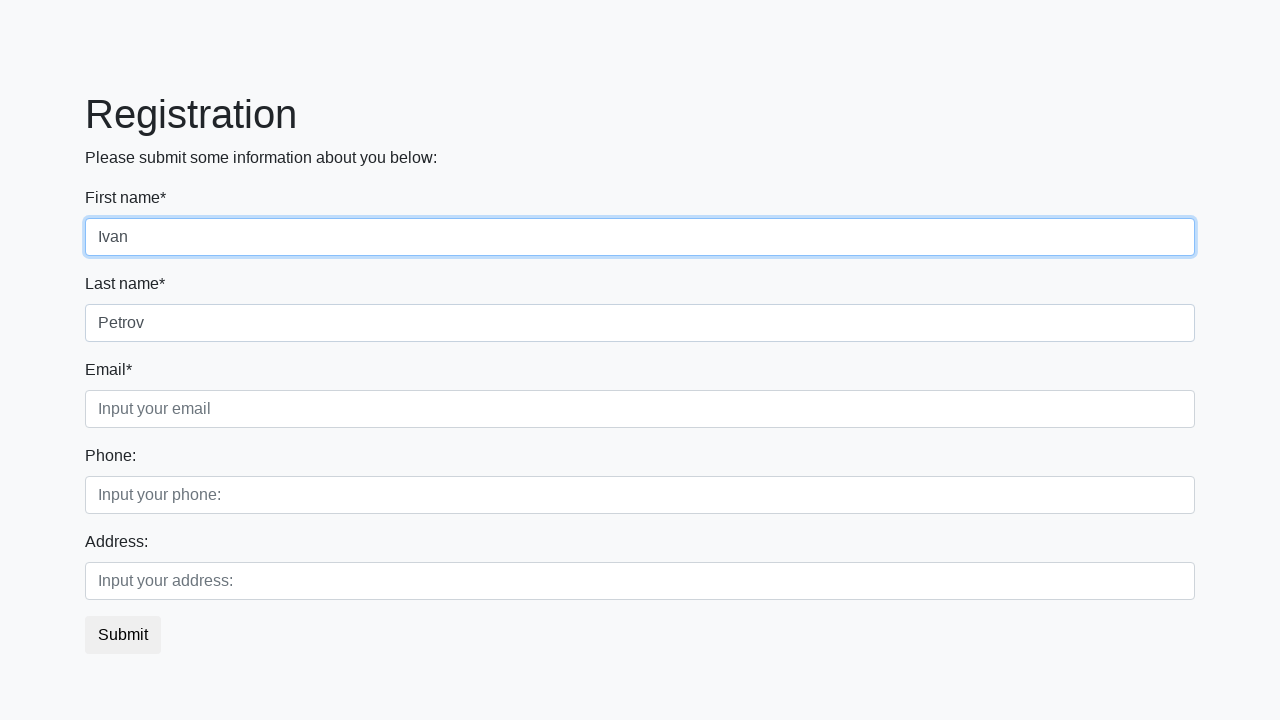

Filled email field with 'petrov@example.com' on .first_block input.third
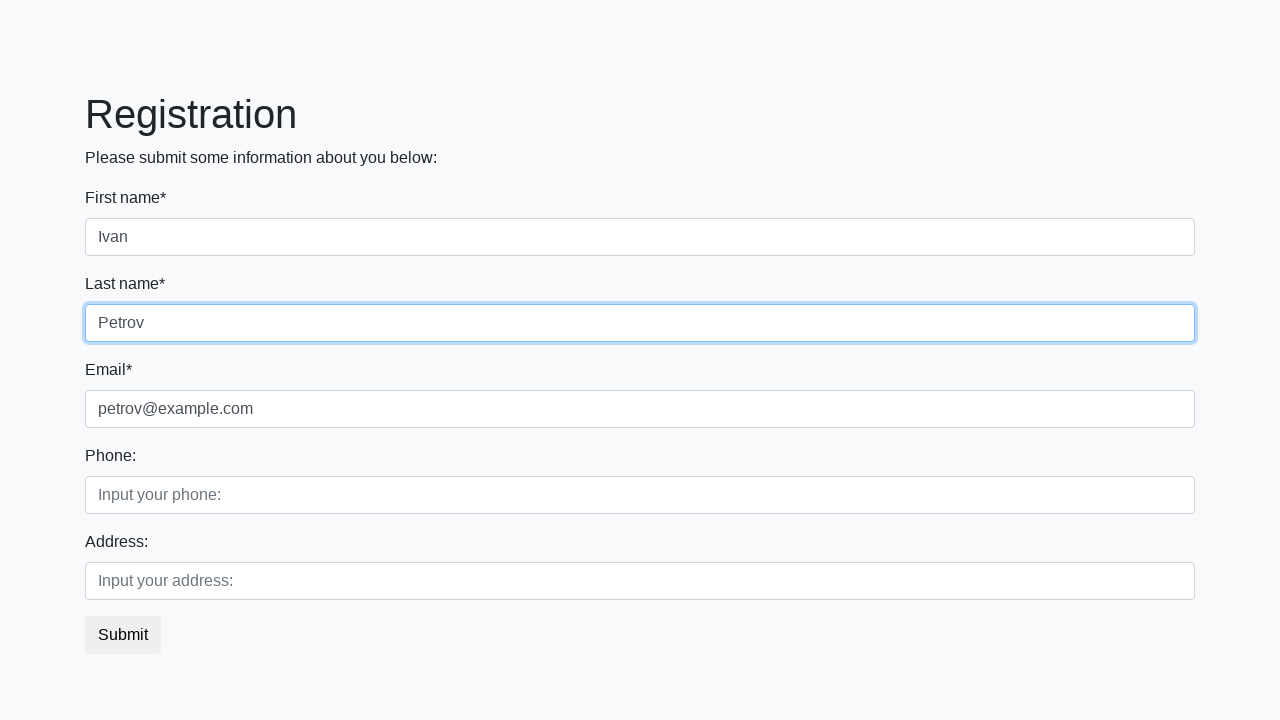

Clicked Submit button at (123, 635) on xpath=//button[@type='submit'][text()='Submit']
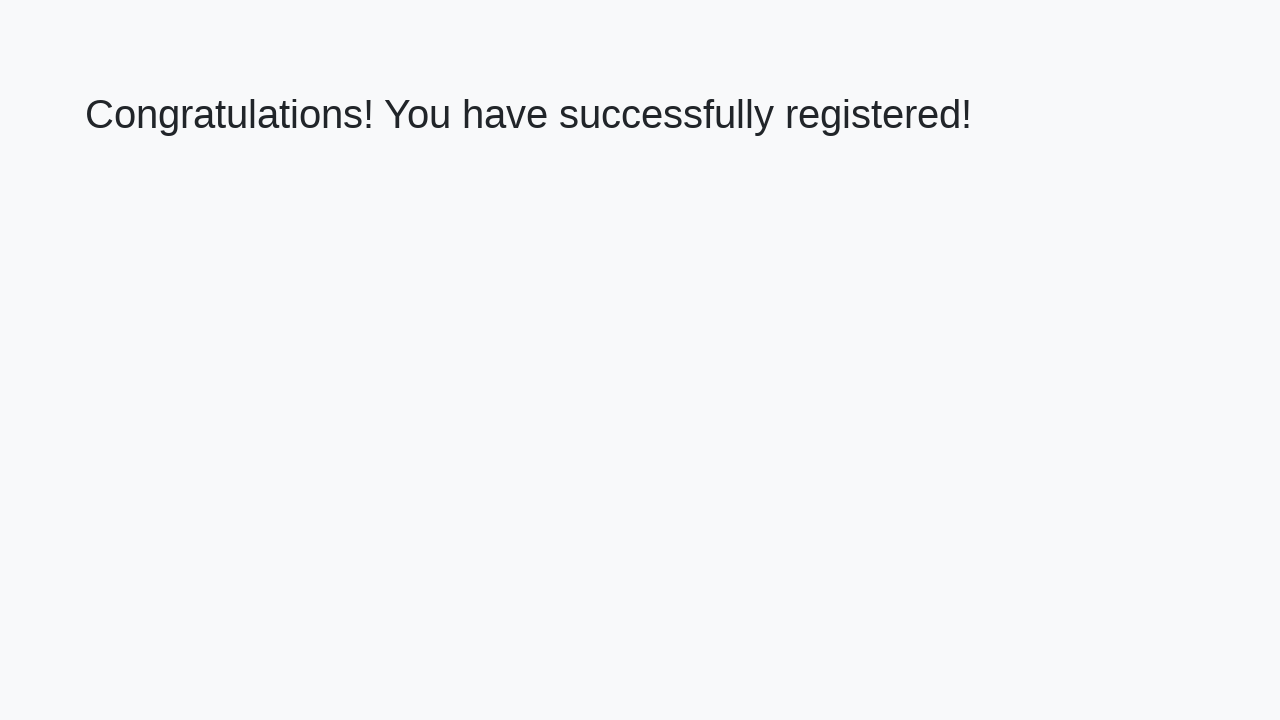

Success message heading loaded
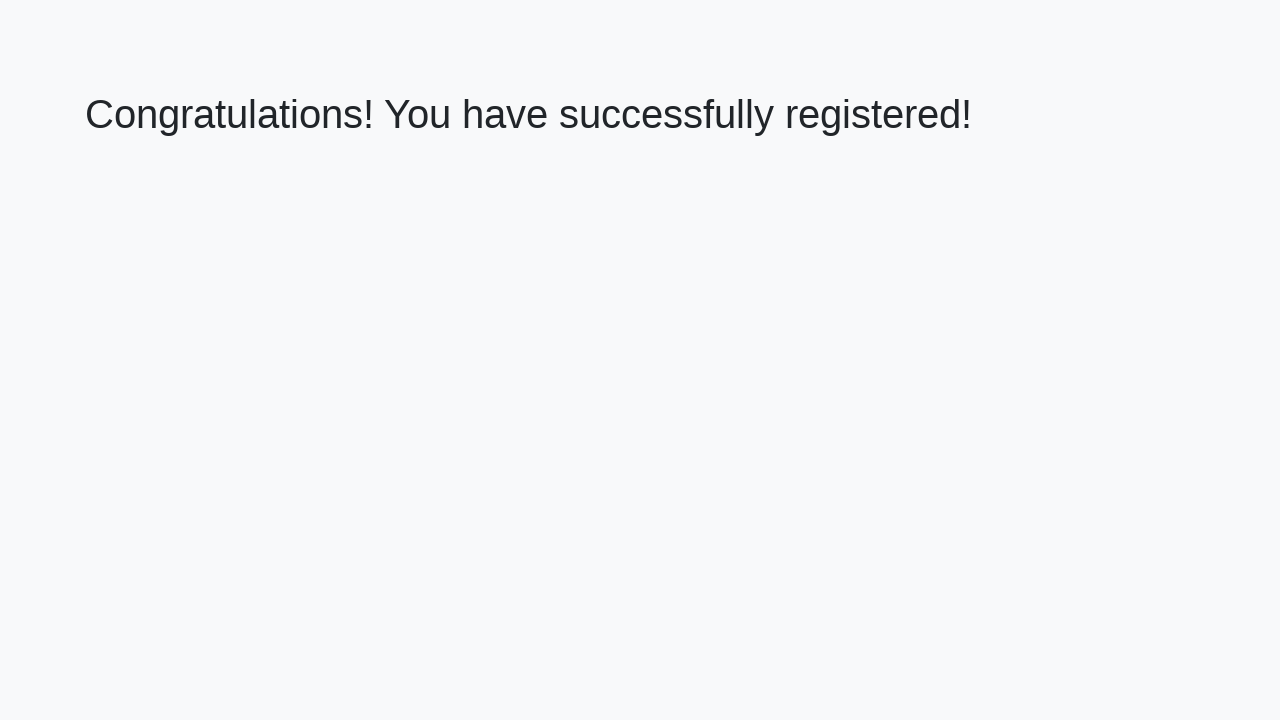

Retrieved success message text: 'Congratulations! You have successfully registered!'
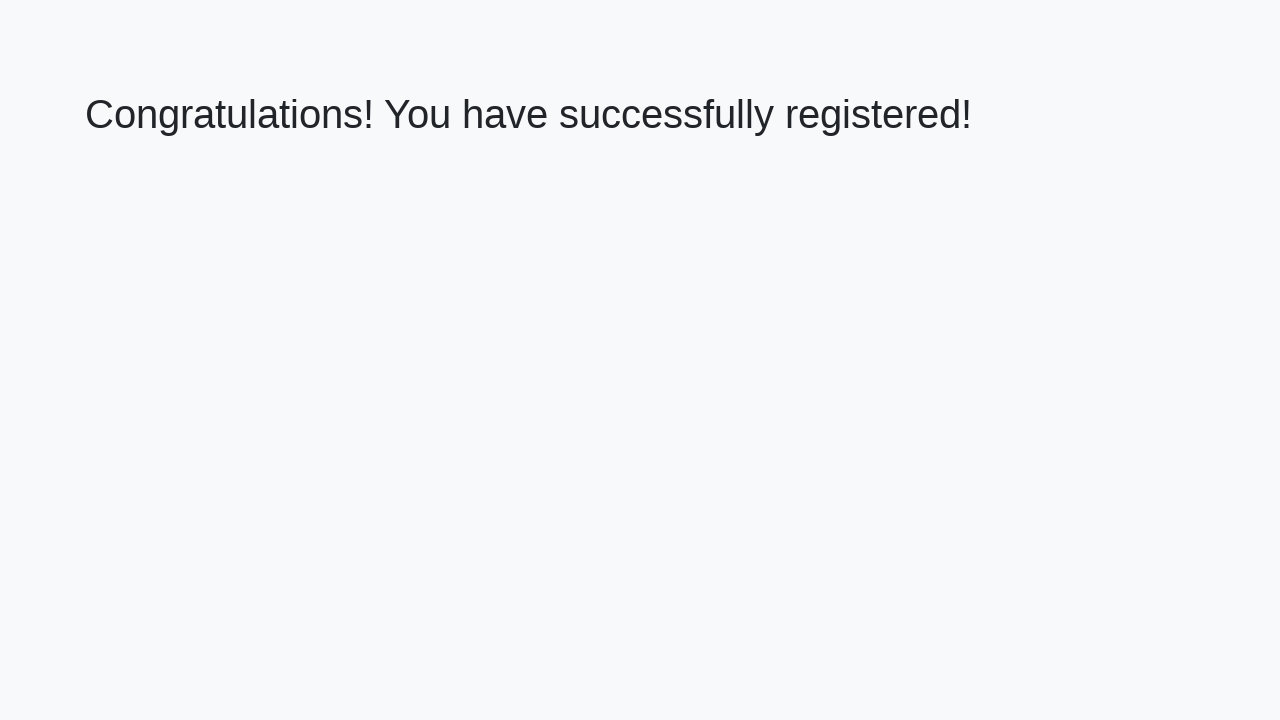

Verified success message matches expected text
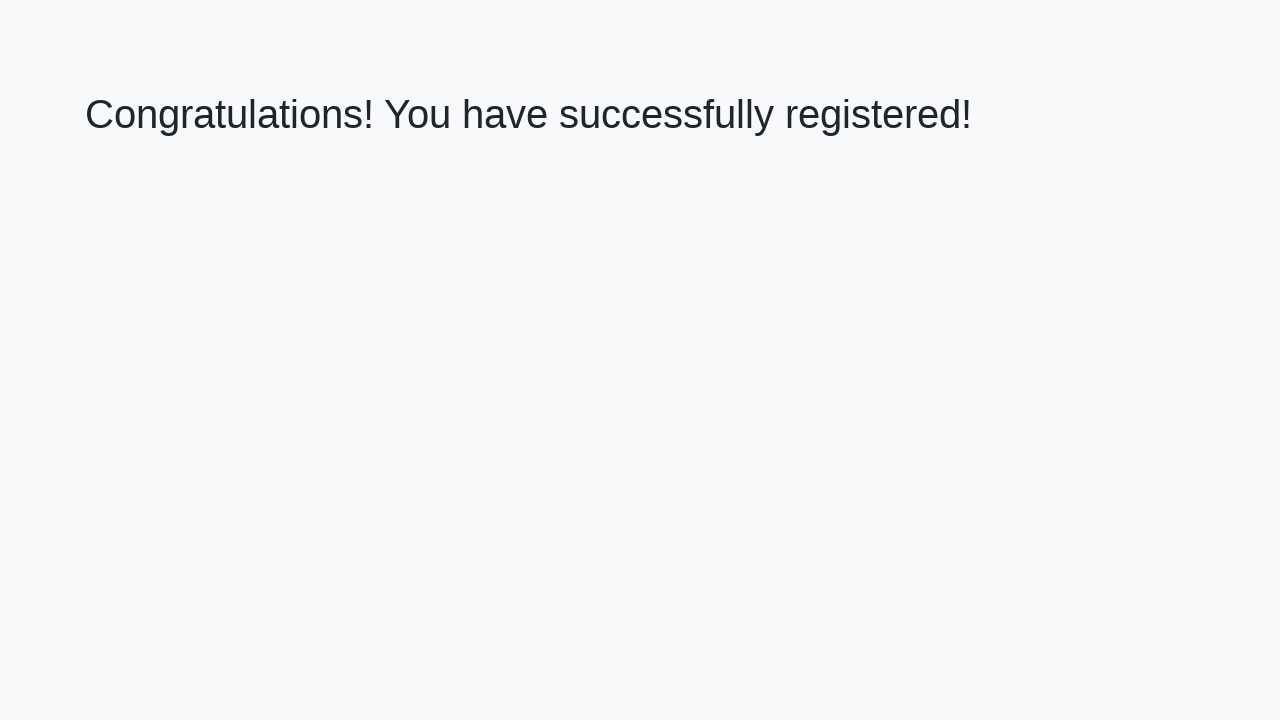

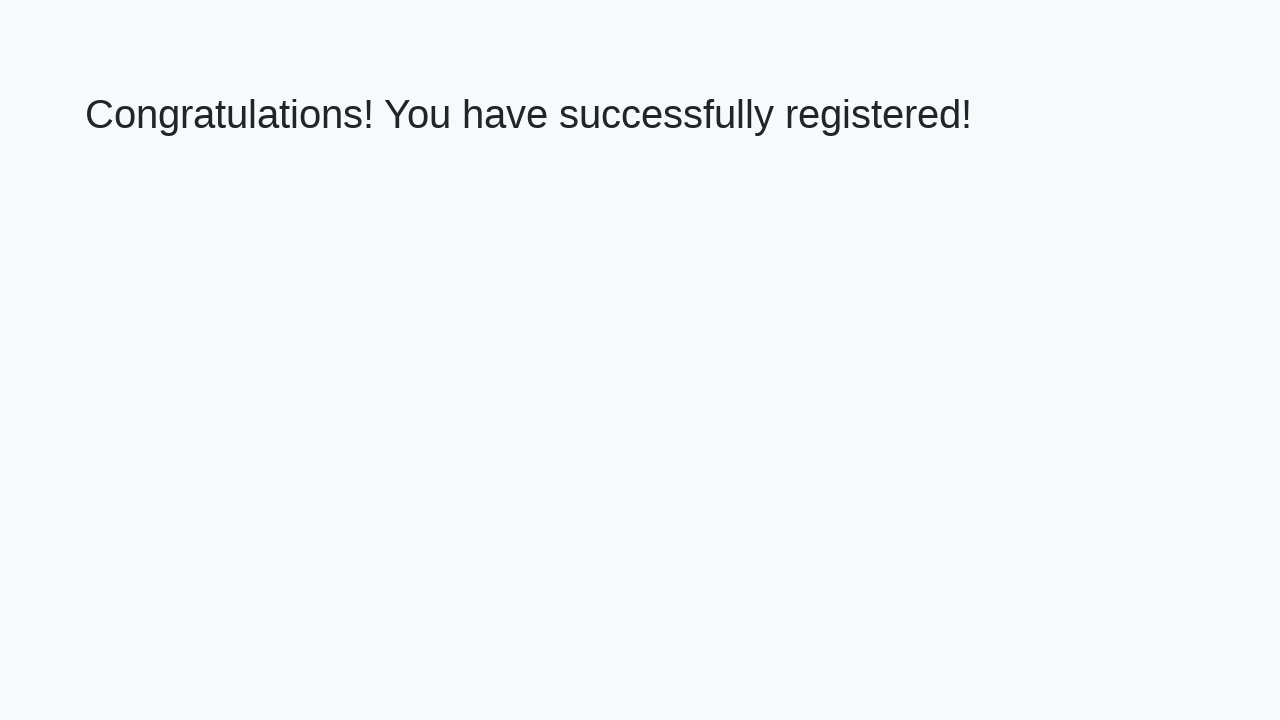